Tests the e-commerce demo site by adding a product to the cart and verifying the cart displays the correct product name that matches what was shown on the product listing page.

Starting URL: https://bstackdemo.com/

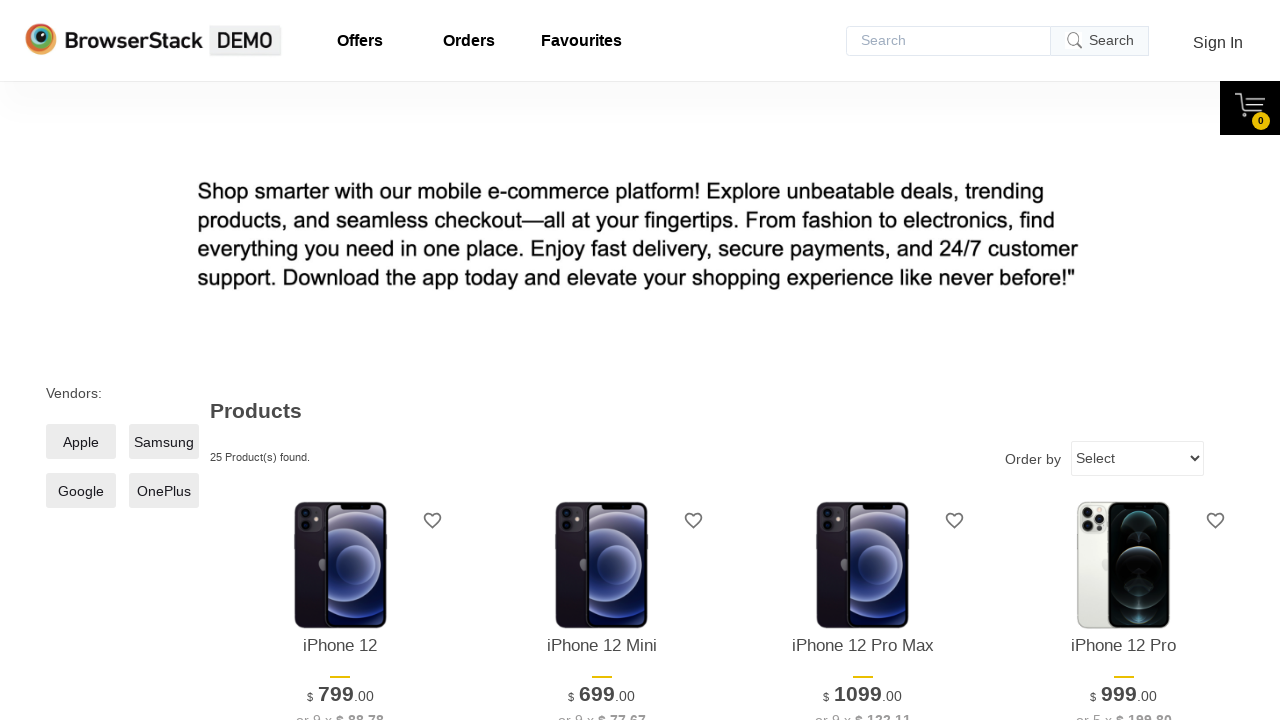

Verified page title is 'StackDemo'
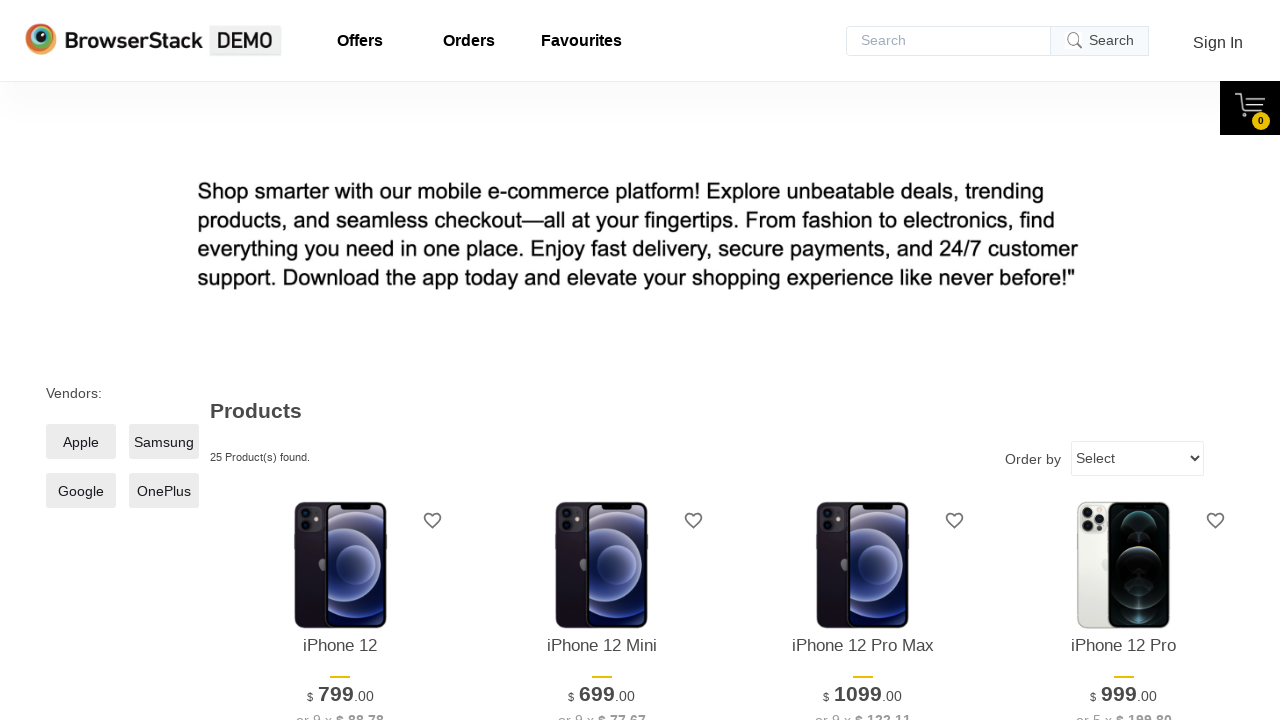

Retrieved product name from listing page: 'iPhone 12'
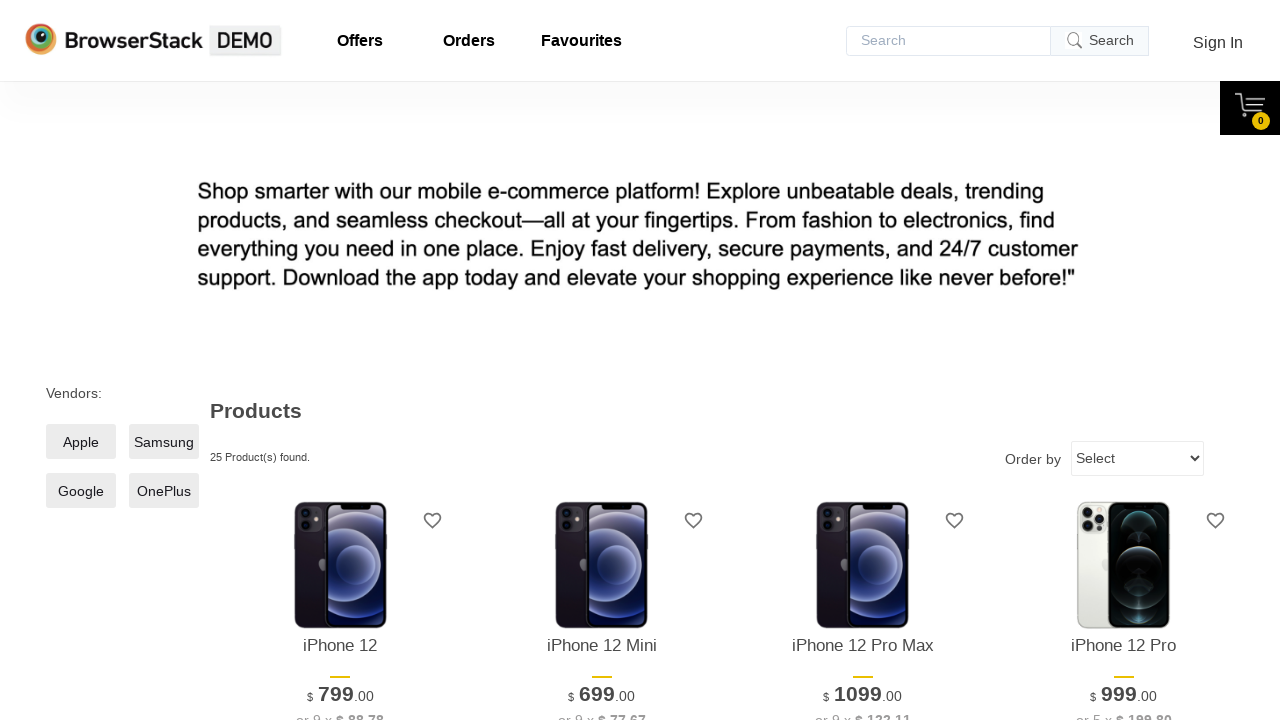

Clicked 'Add to Cart' button on first product at (340, 361) on xpath=//*[@id='1']/div[4]
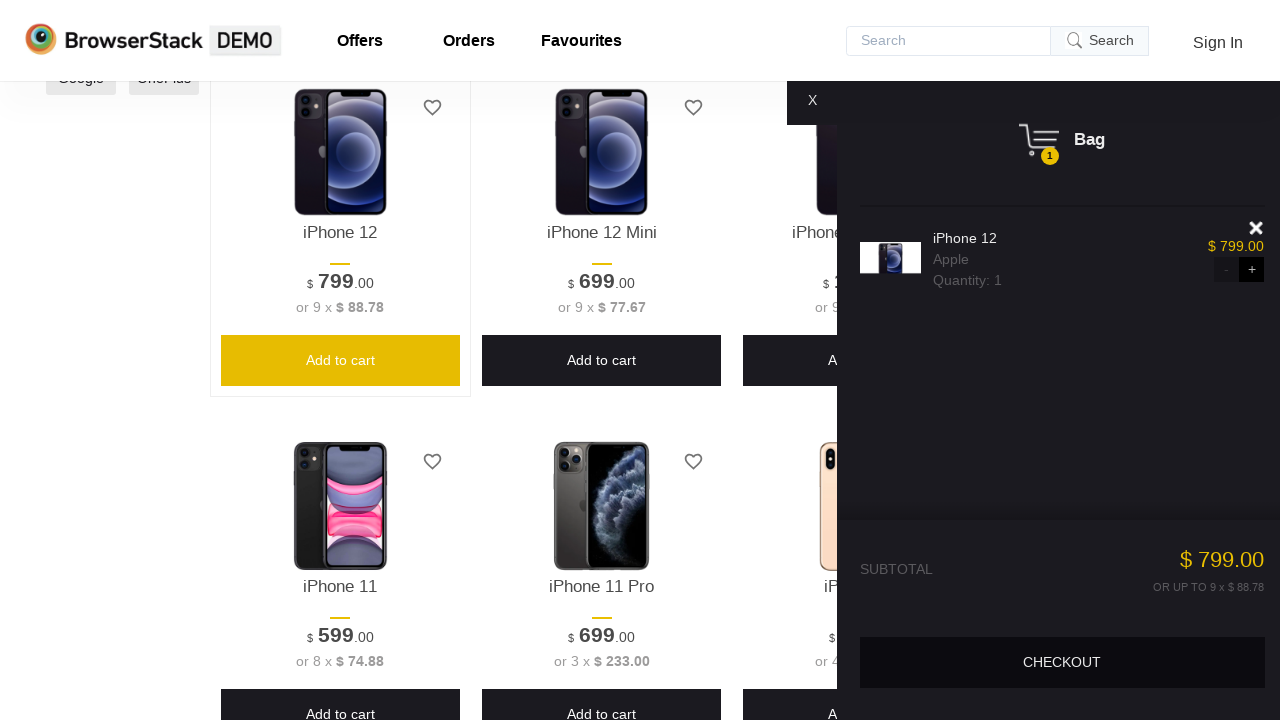

Cart content became visible
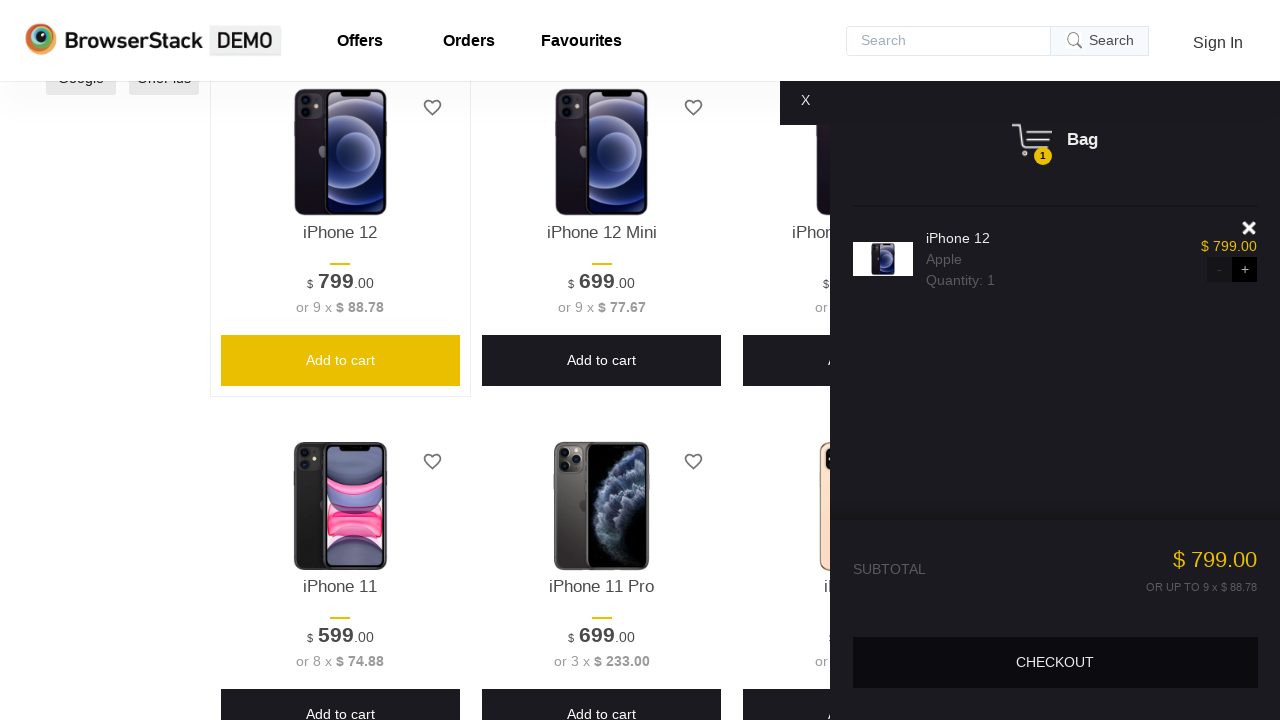

Verified cart content is visible
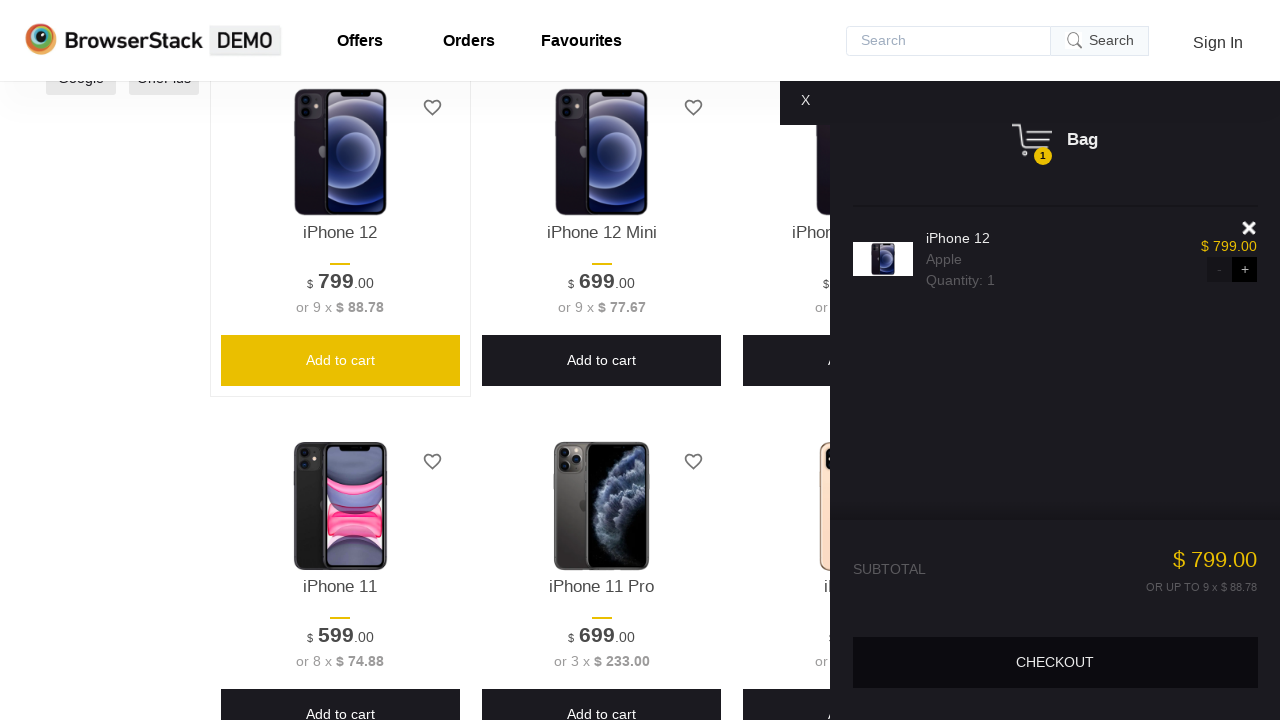

Retrieved product name from cart: 'iPhone 12'
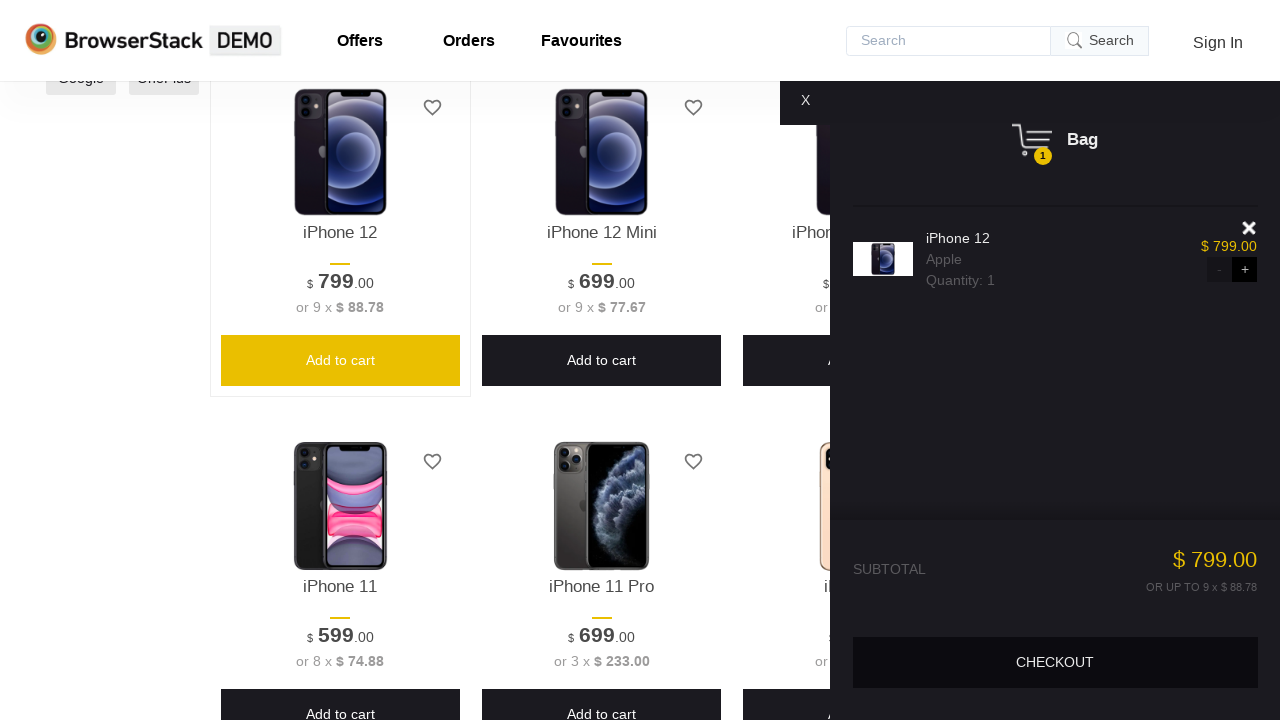

Verified product name in cart matches product name from listing page
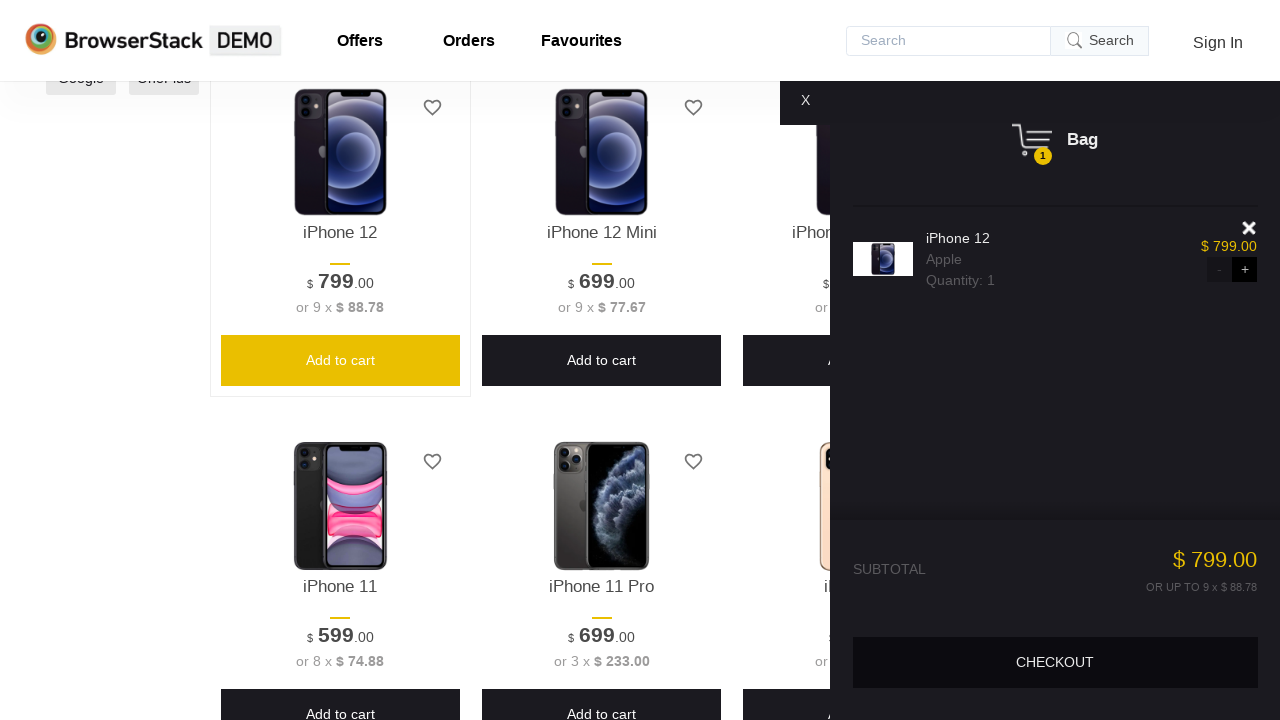

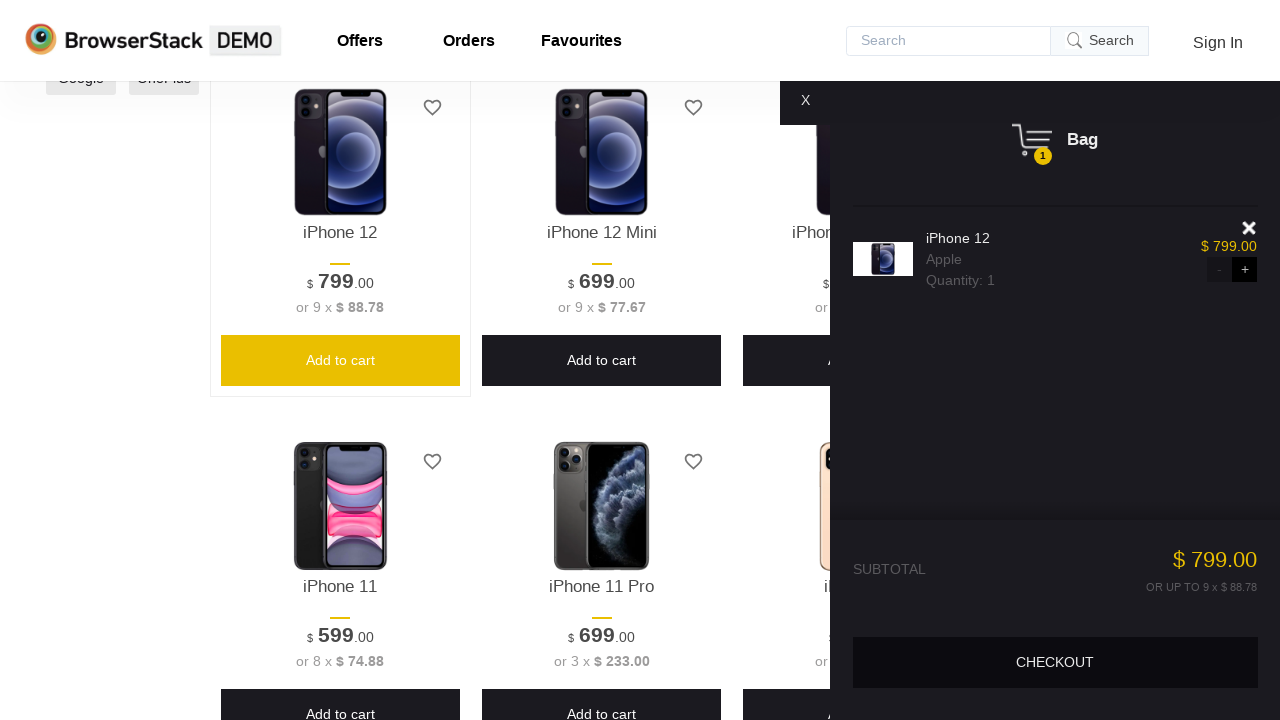